Navigates to the Informatique (IT) category page from the header menu.

Starting URL: https://shop.buy-club.net/

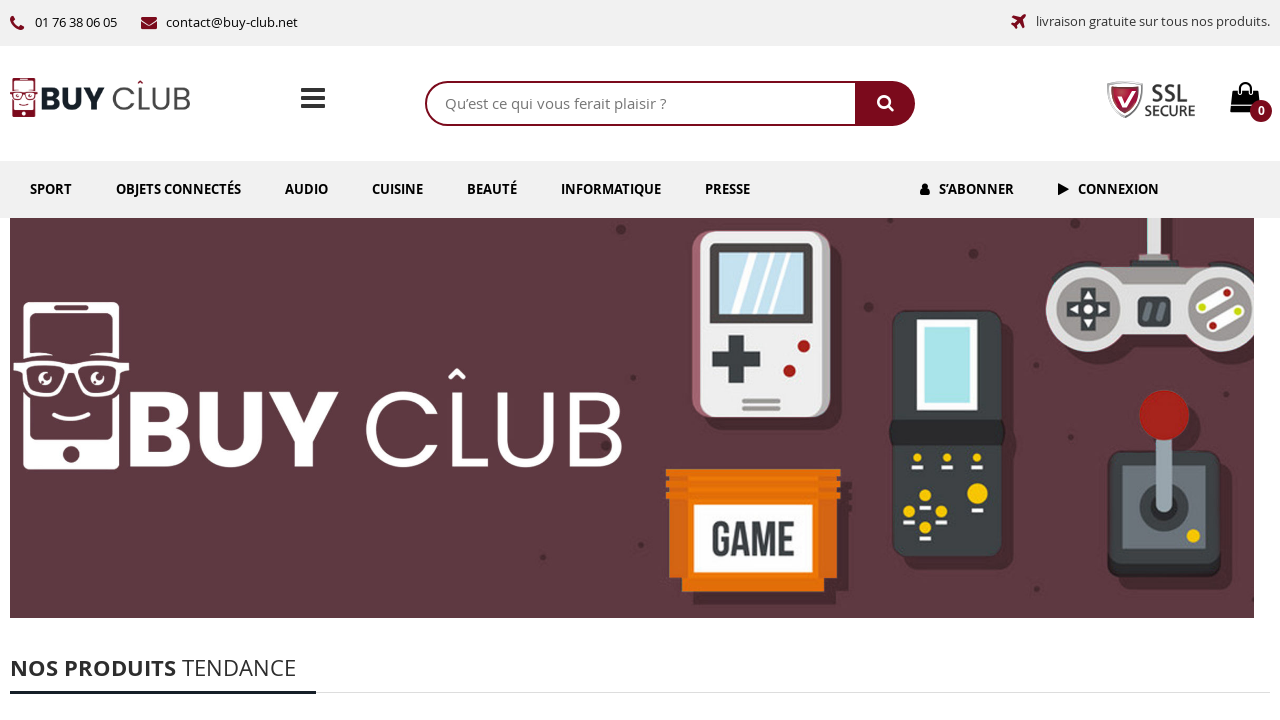

Clicked on Informatique link in header menu at (611, 189) on internal:role=link[name="Informatique"i]
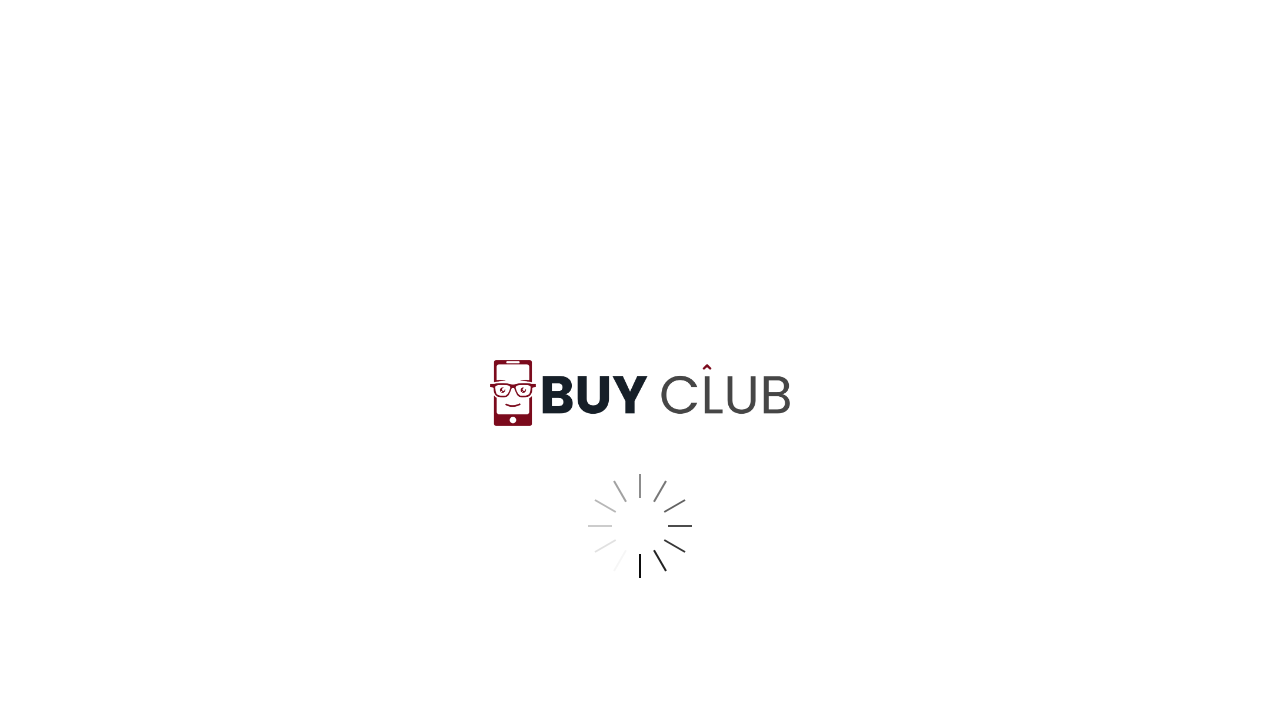

Navigated to Informatique (IT) category page
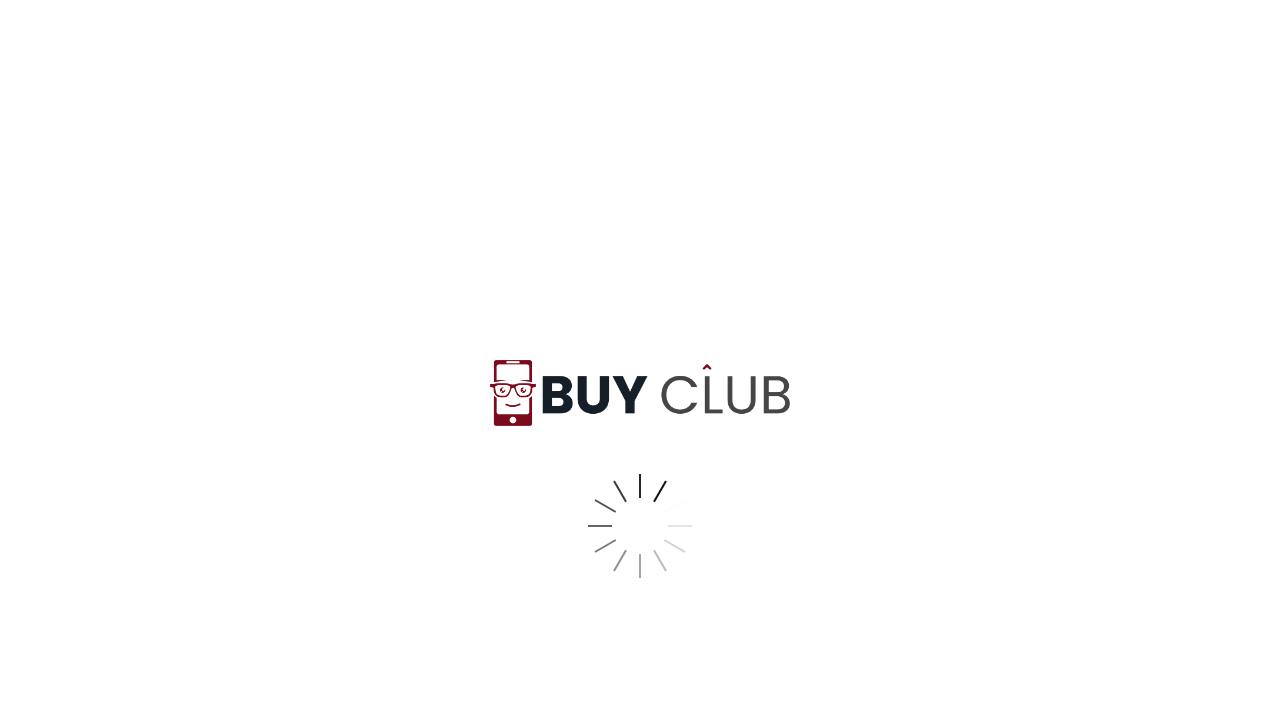

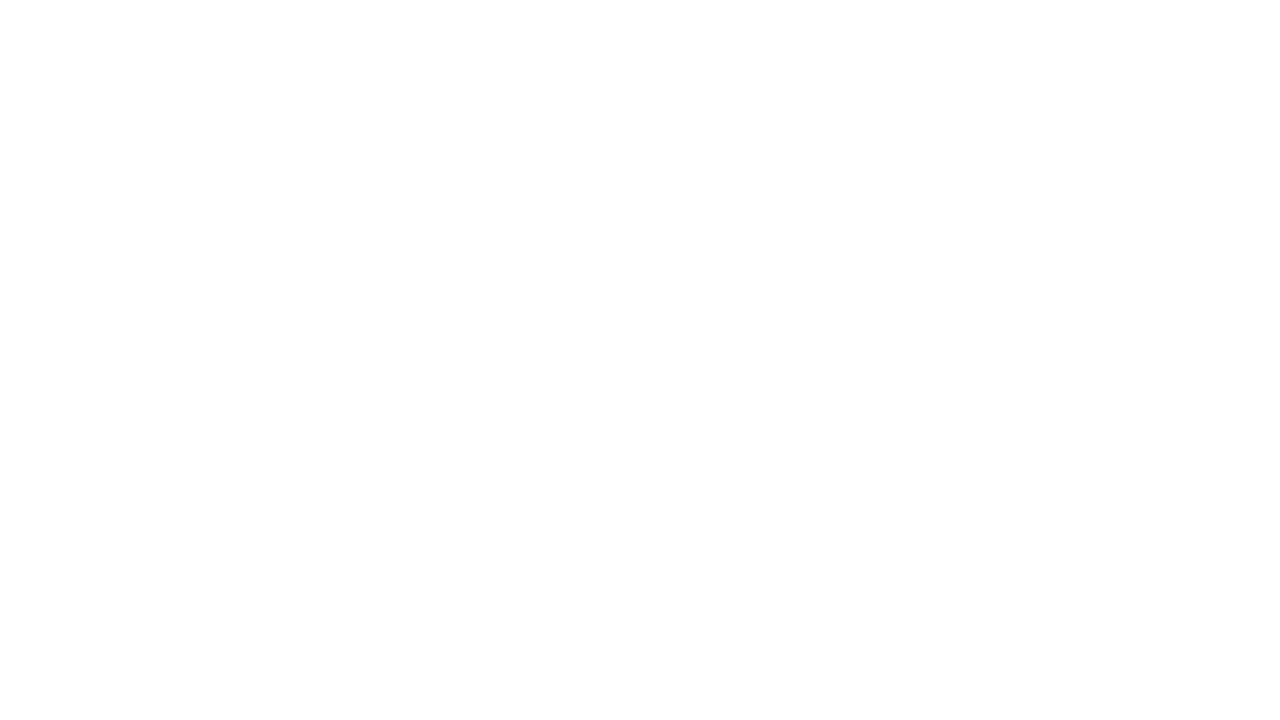